Tests auto-suggest dropdown functionality by typing partial text and selecting a specific option from the suggestions

Starting URL: https://rahulshettyacademy.com/dropdownsPractise/

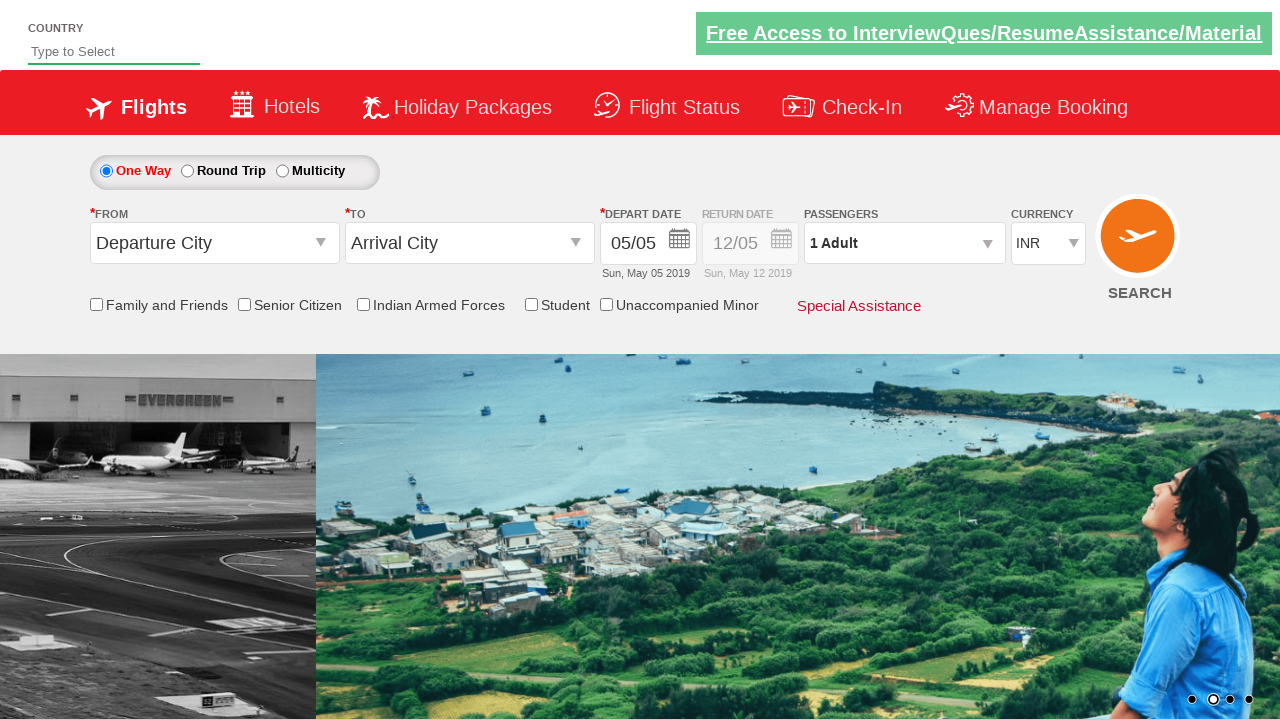

Typed 'Arab' into autosuggest field to trigger dropdown suggestions on #autosuggest
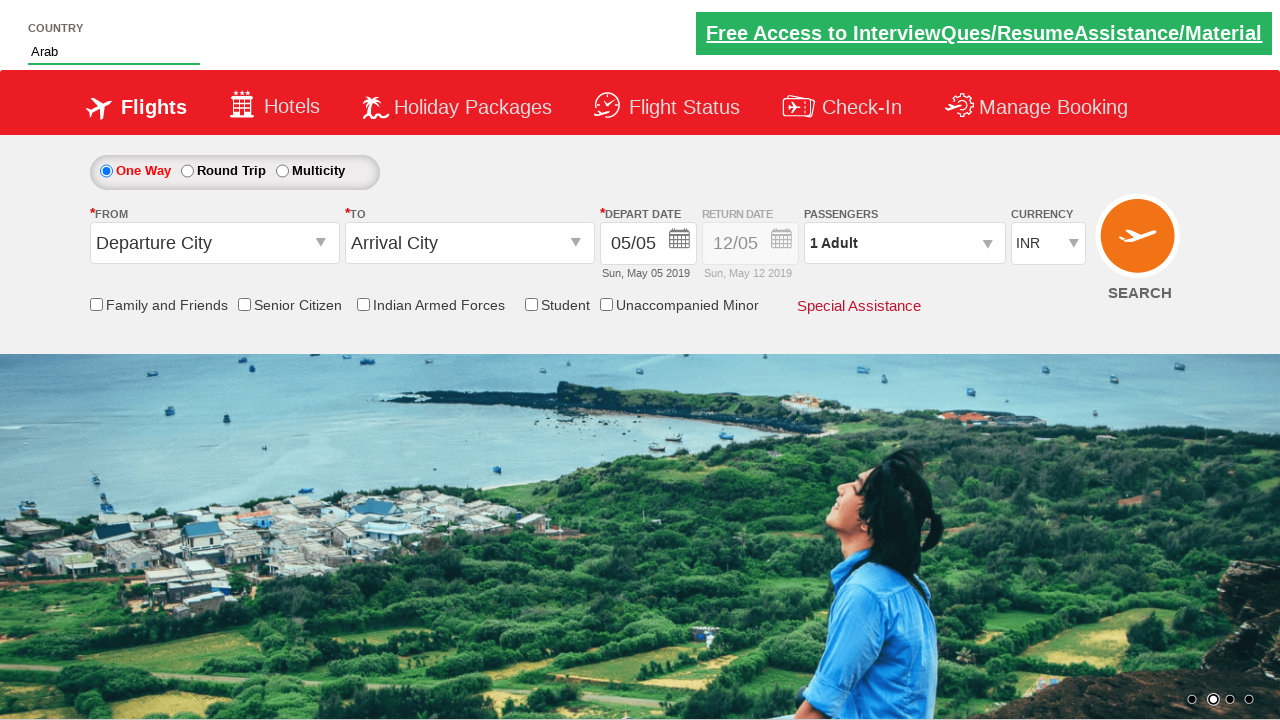

Auto-suggest dropdown suggestions appeared
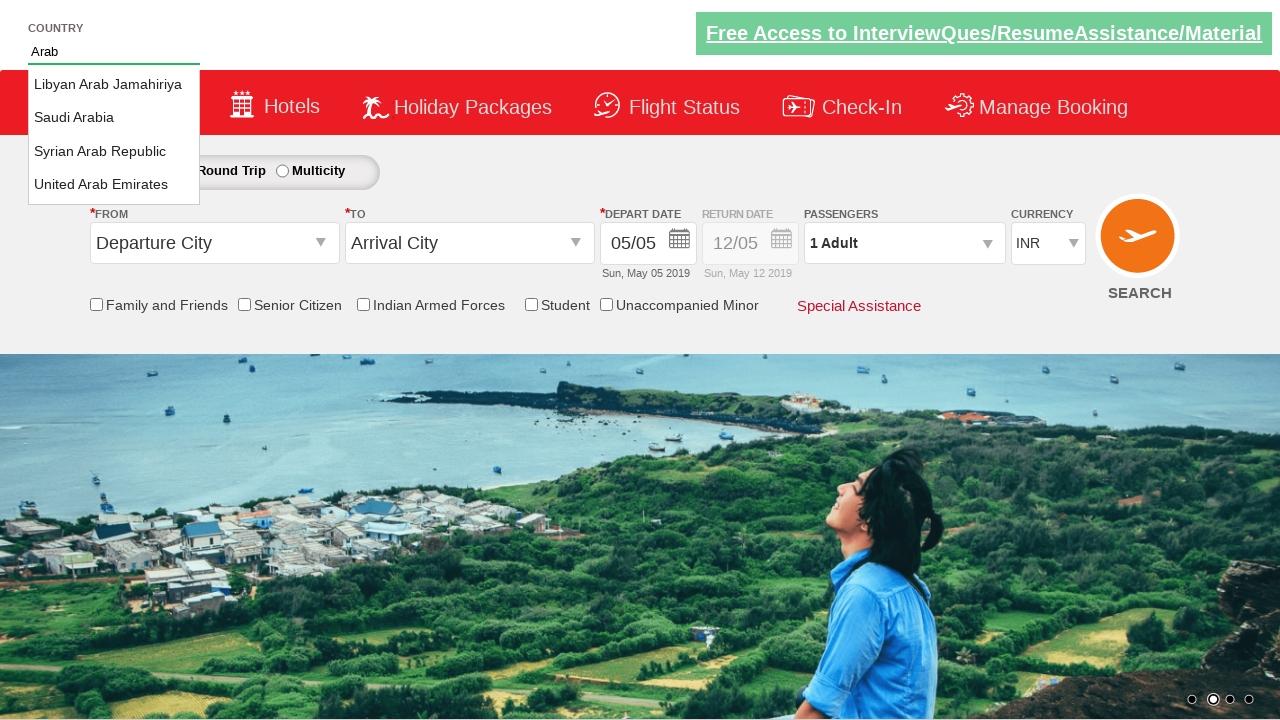

Selected 'Saudi Arabia' from the dropdown suggestions at (114, 118) on li[class='ui-menu-item'] a >> nth=1
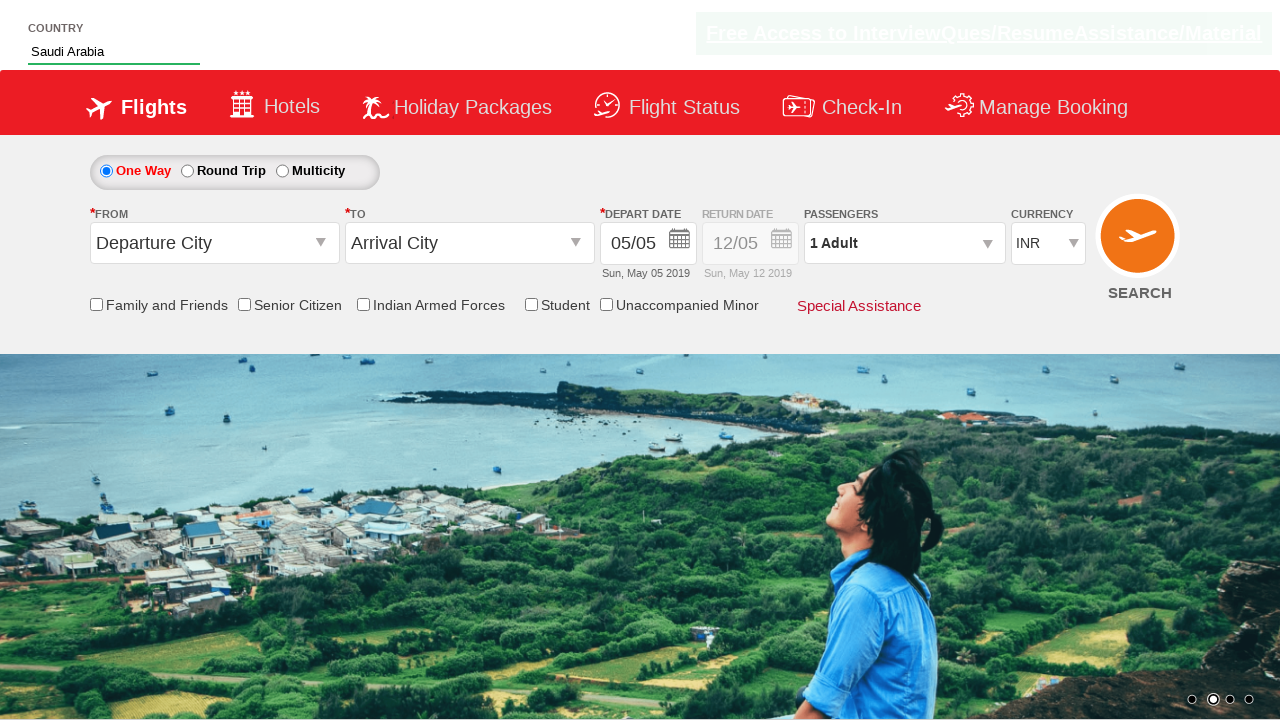

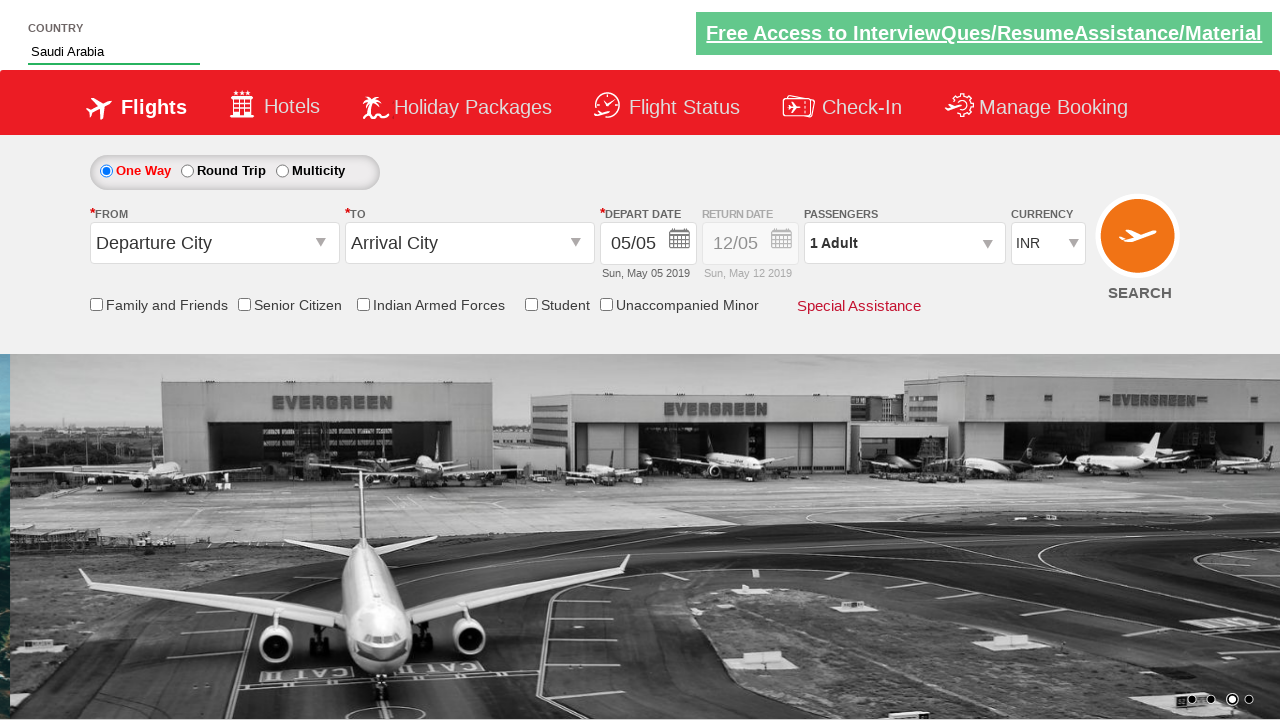